Tests mouse click and hold interaction on a draggable element

Starting URL: https://awesomeqa.com/selenium/mouse_interaction.html

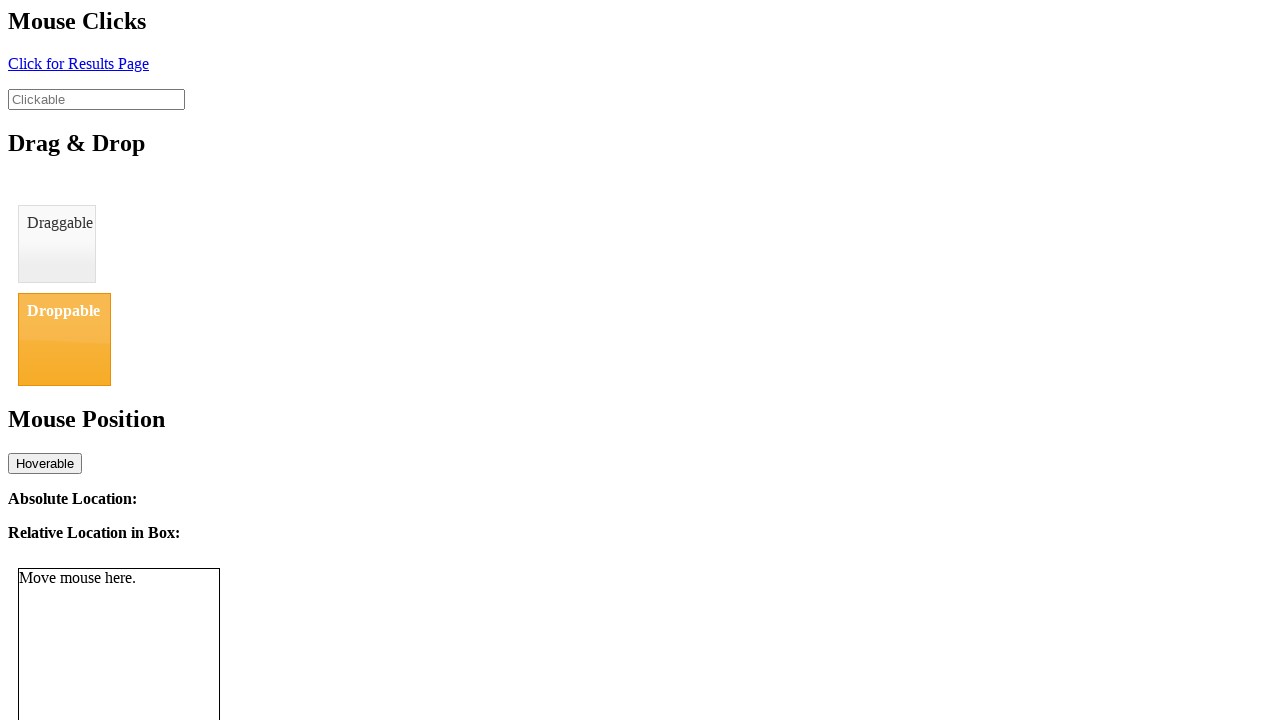

Located draggable element with id 'draggable'
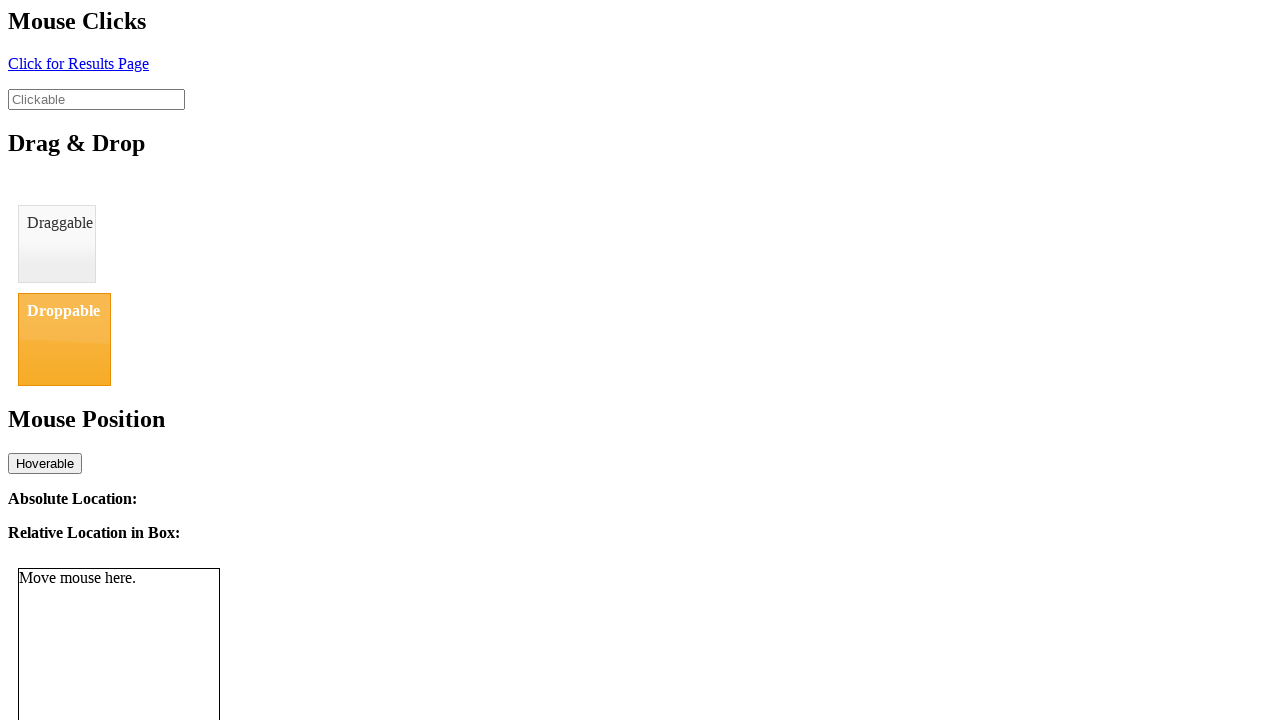

Hovered over draggable element at (57, 244) on #draggable
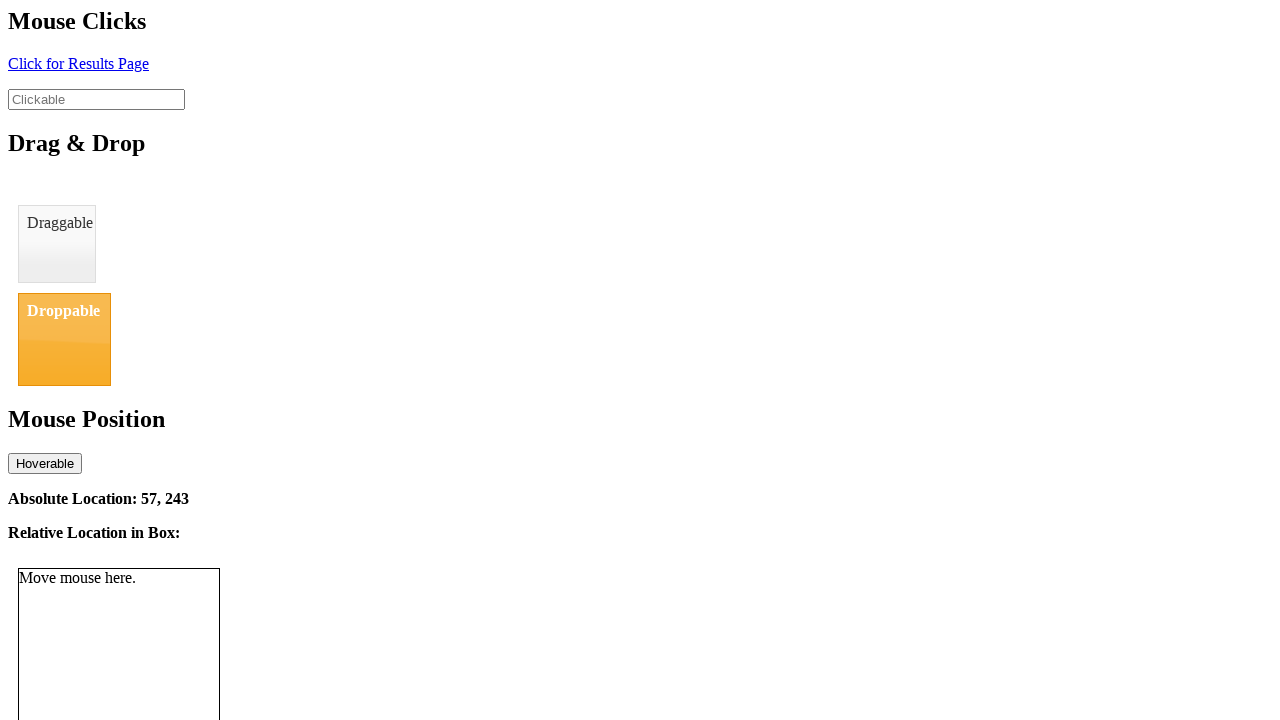

Pressed mouse button down on draggable element at (57, 244)
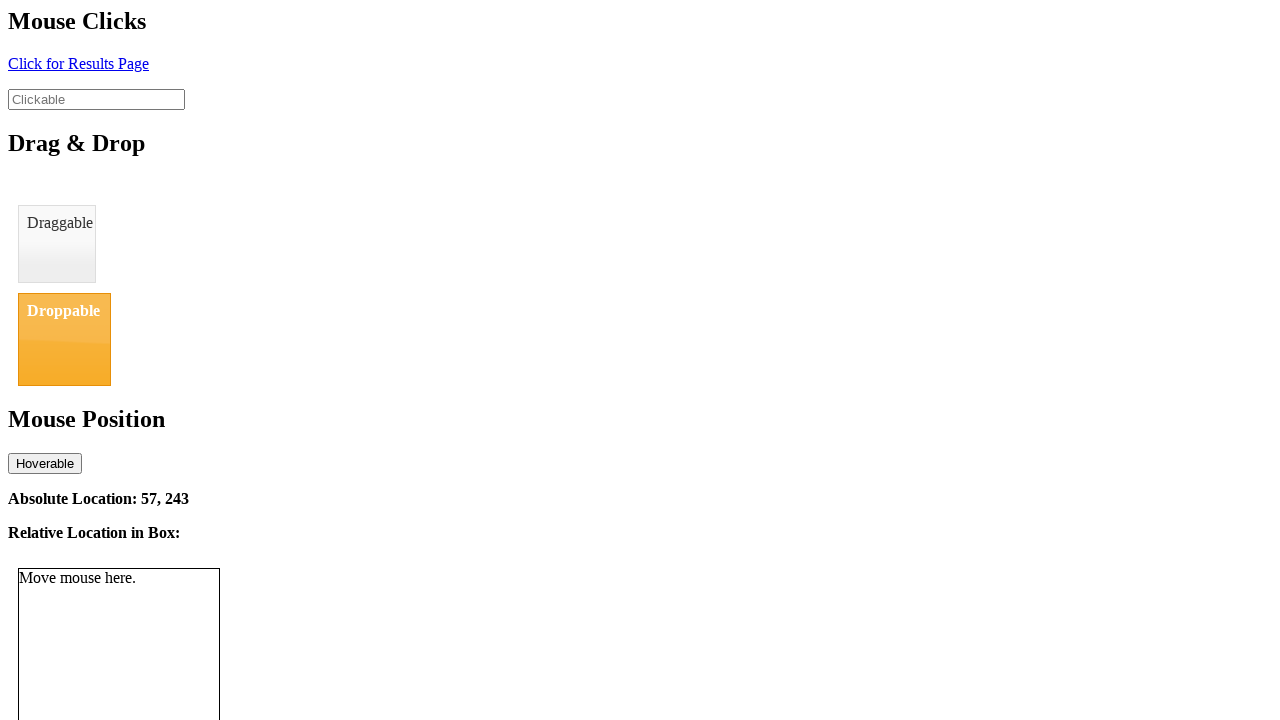

Held mouse button down for 5 seconds
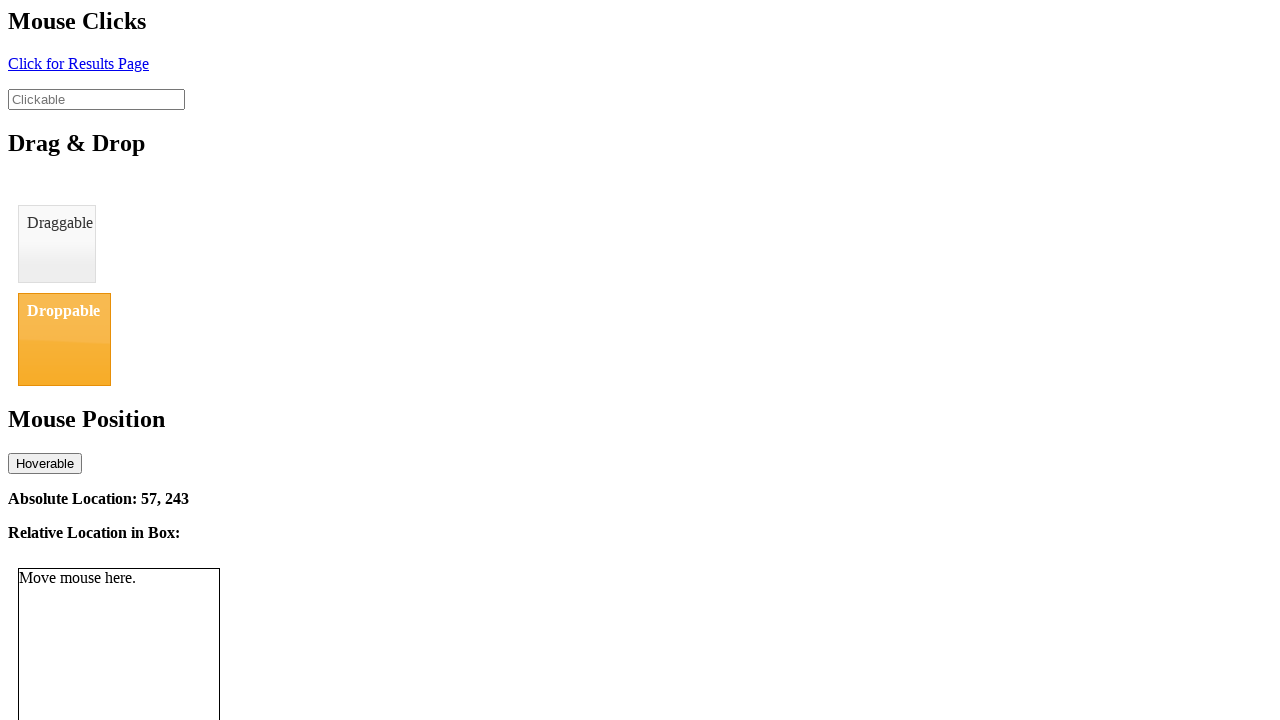

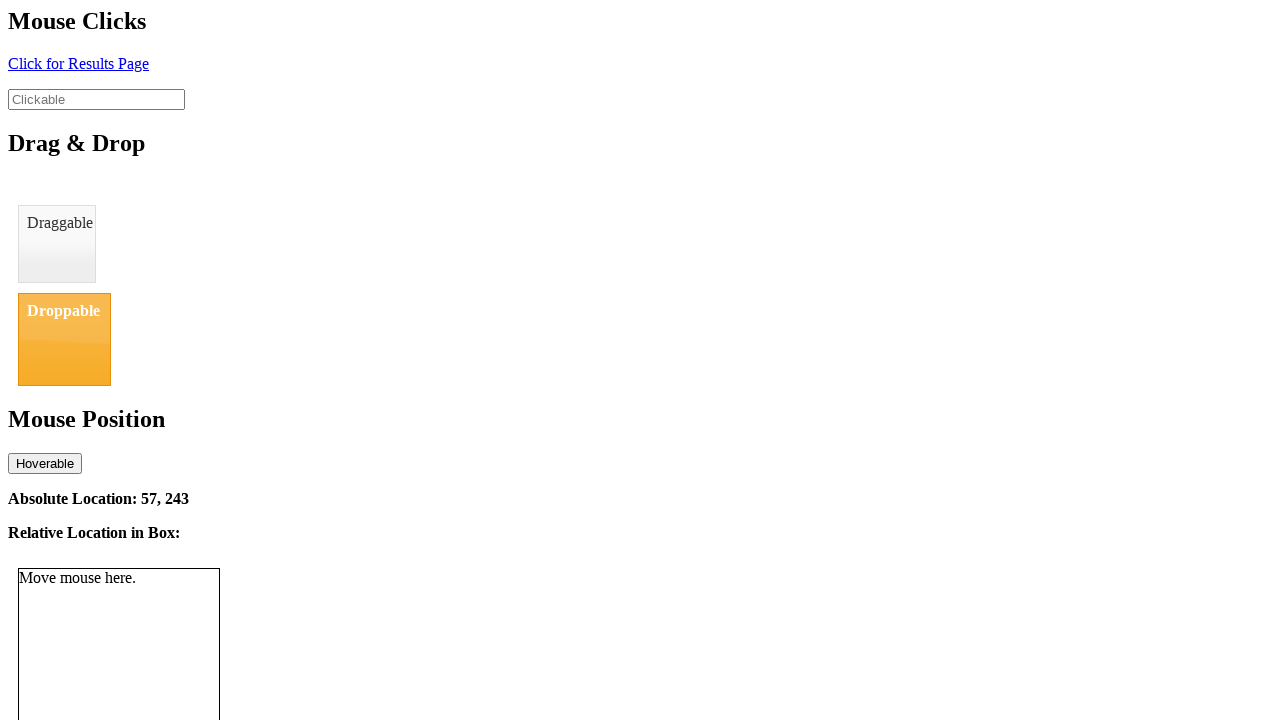